Navigates to the Automation Exercise homepage and clicks on the Login/Signup link using a selector that matches either option.

Starting URL: https://automationexercise.com/

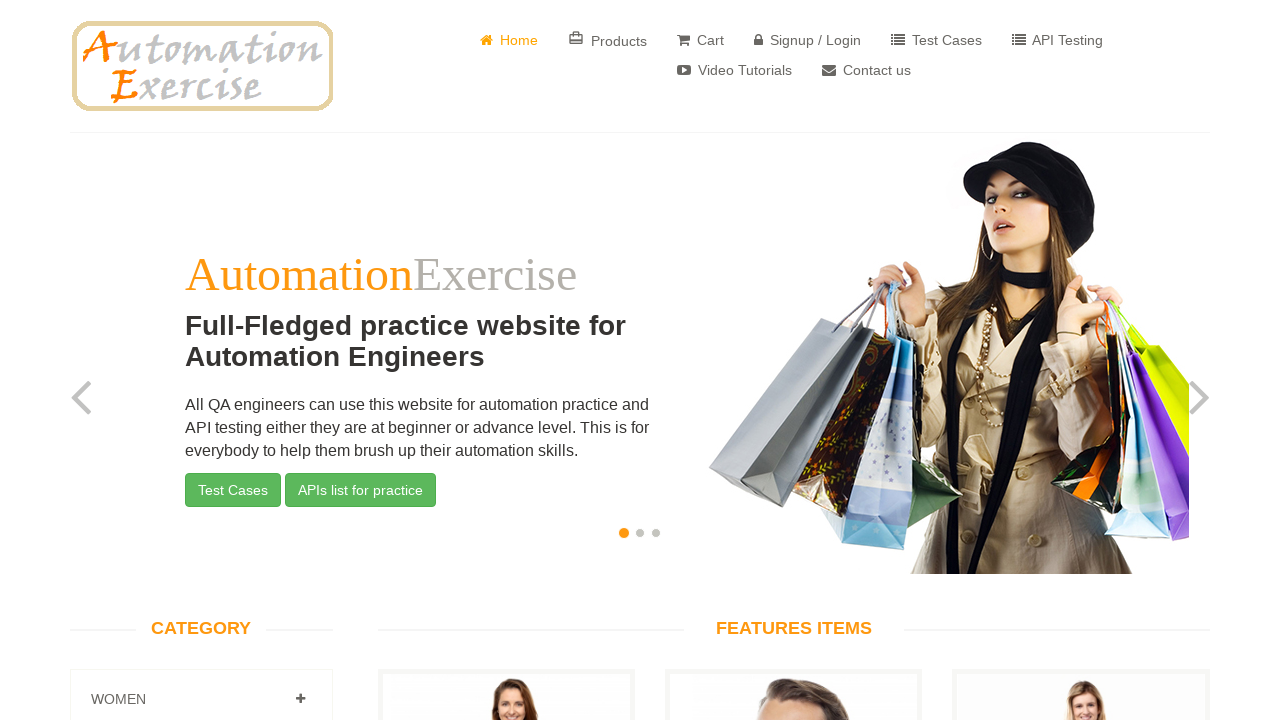

Navigated to Automation Exercise homepage
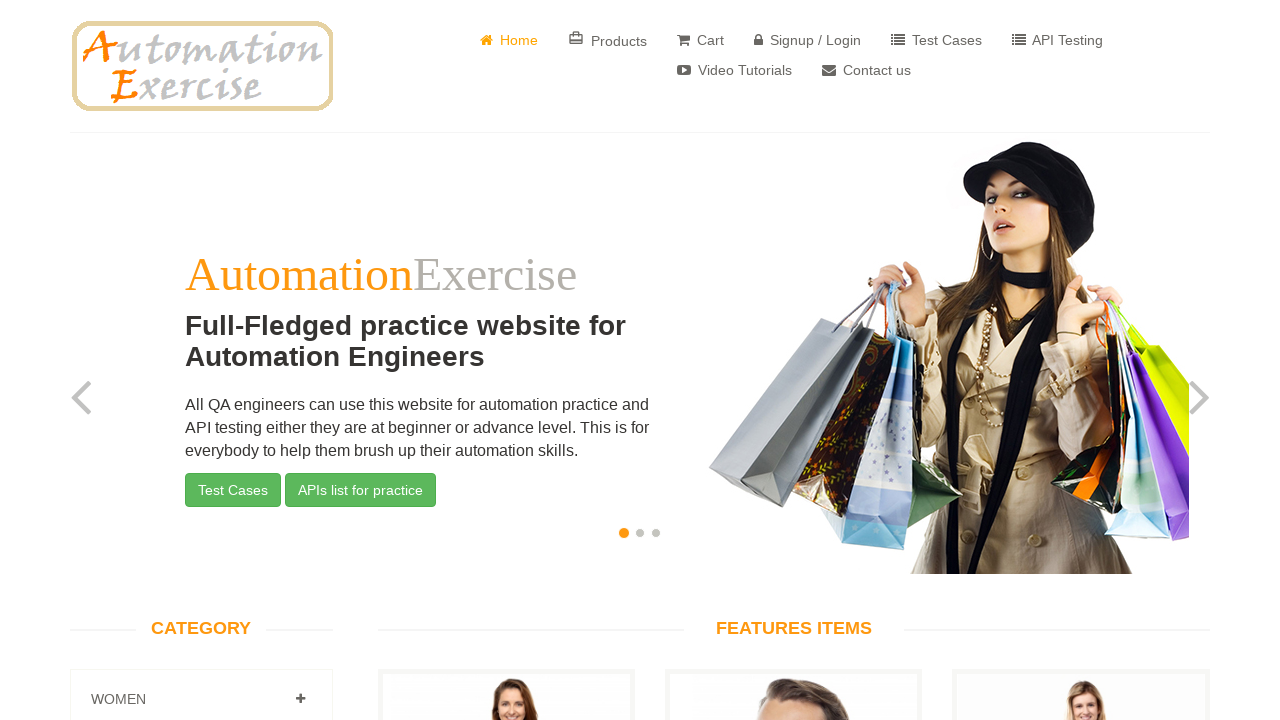

Clicked on Login/Signup link using comma selector matching either option at (808, 40) on xpath=//a[contains(text(),' Login')]|//a[contains(text(),' Signup')]
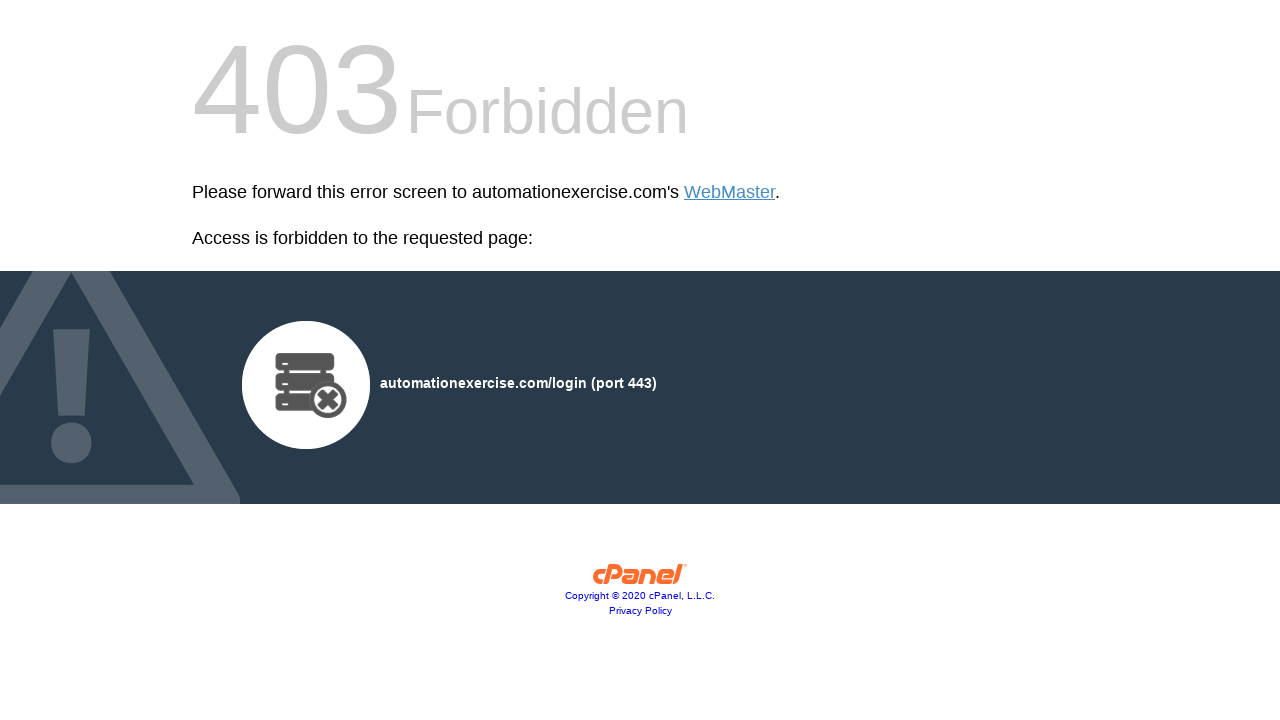

Waited for page to load and network to become idle
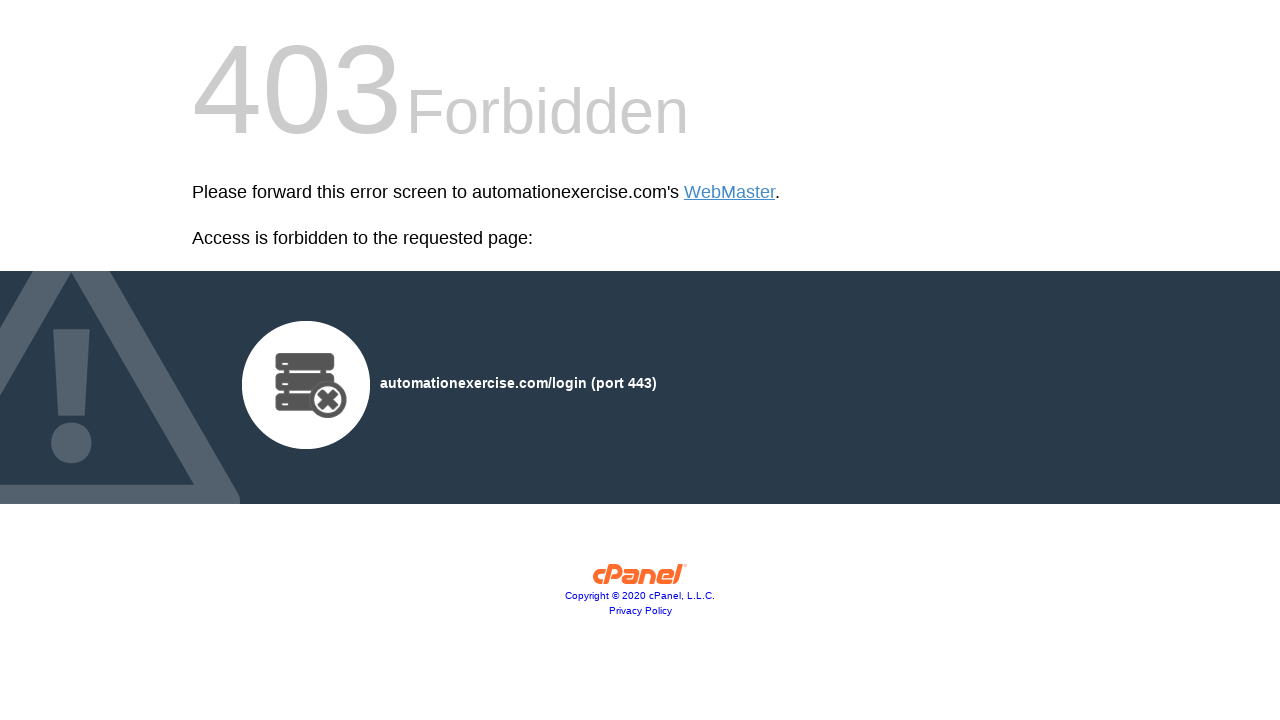

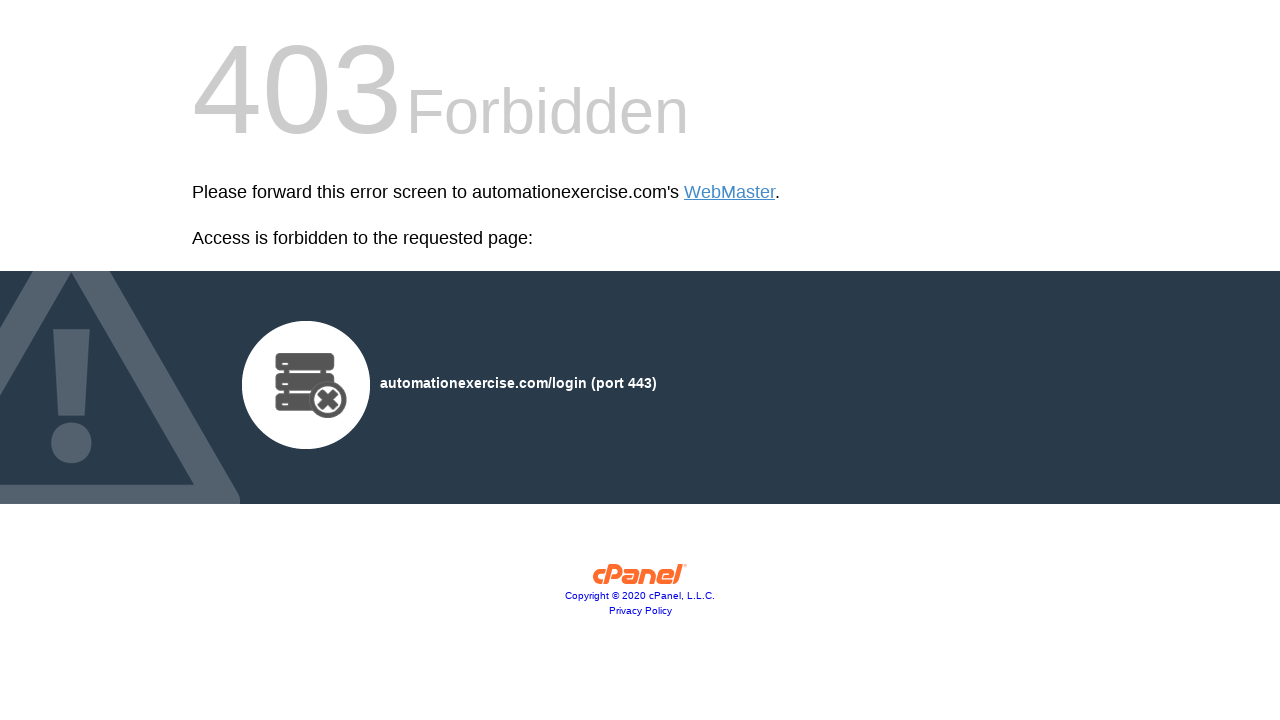